Tests a student interface by entering a student name, clicking OK to confirm, and navigating through the interface using keyboard interactions (Tab and Enter keys) to interact with media stream controls.

Starting URL: https://live.monetanalytics.com/stu_proc/student.html#

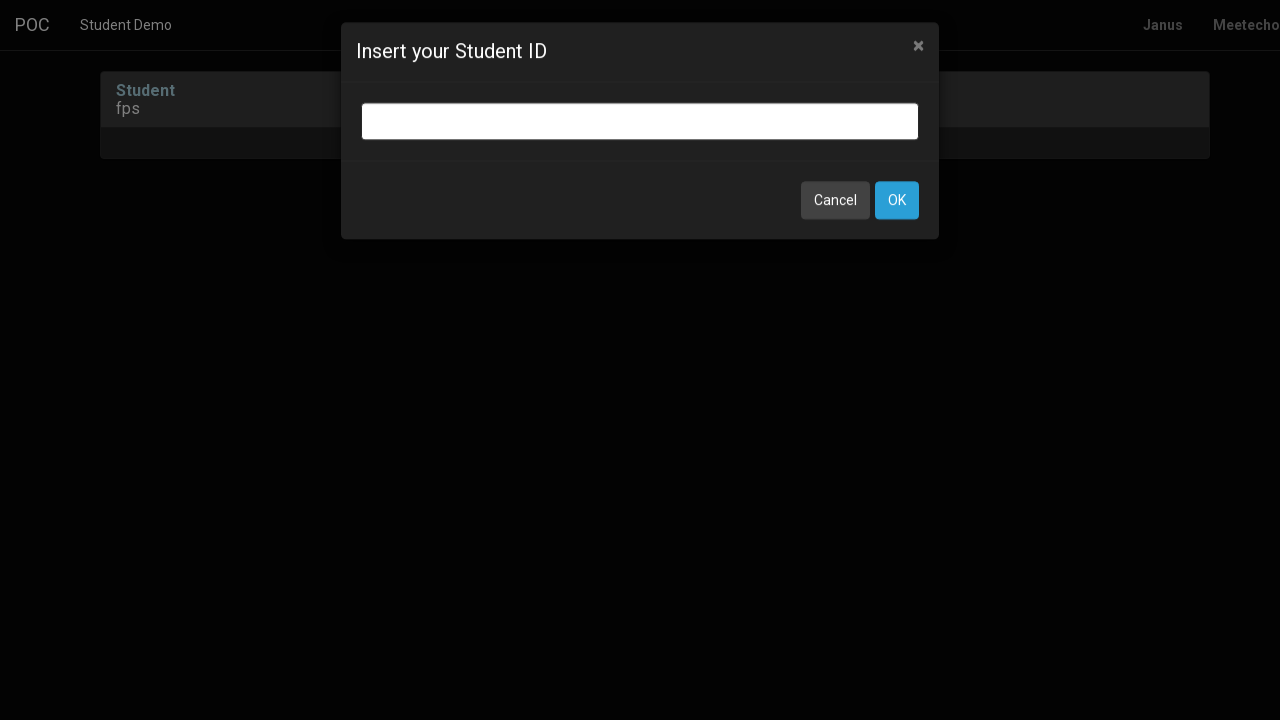

Filled student name input field with 'Student-2' on input.bootbox-input.bootbox-input-text.form-control
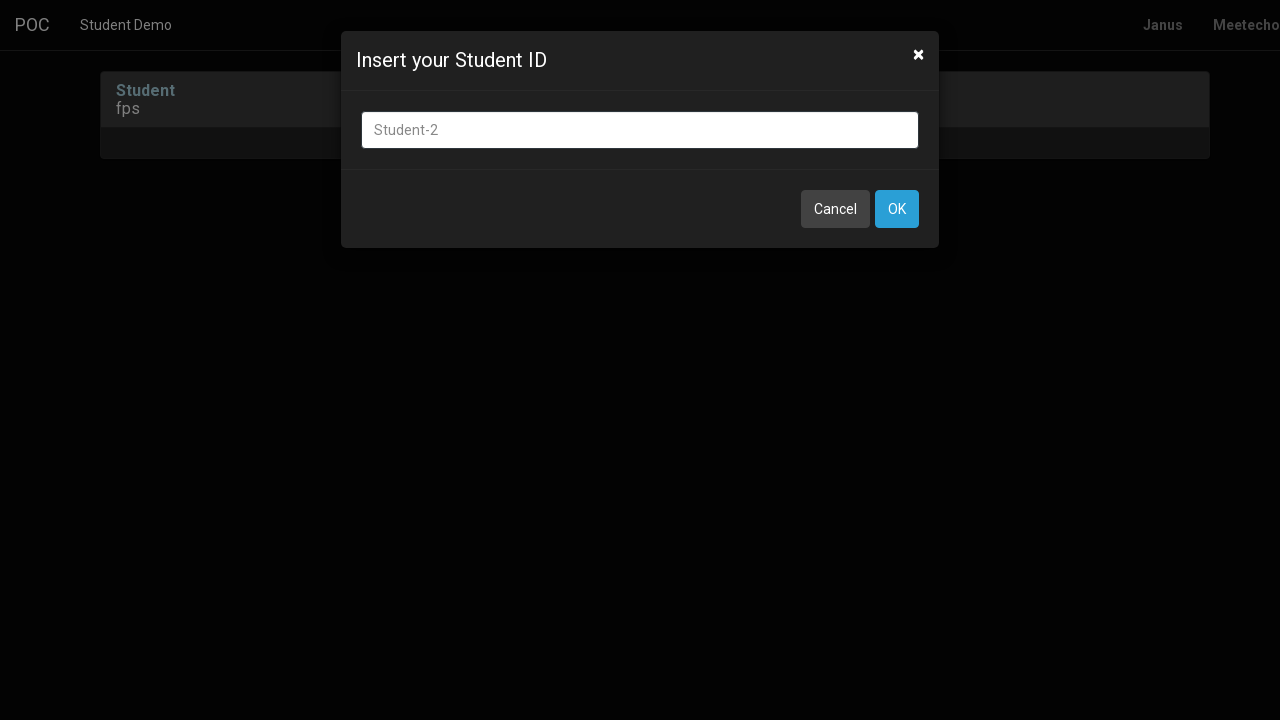

Clicked OK button to confirm student name at (897, 209) on button:has-text('OK')
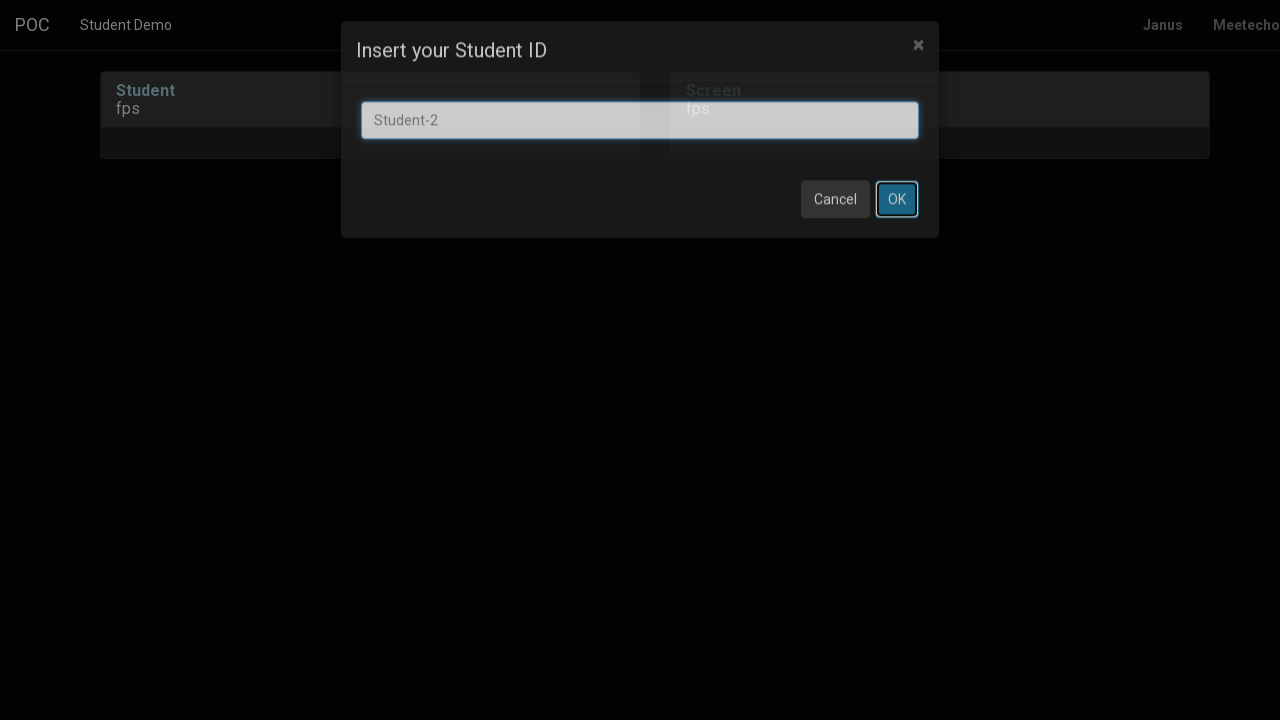

Waited 8 seconds for page to load
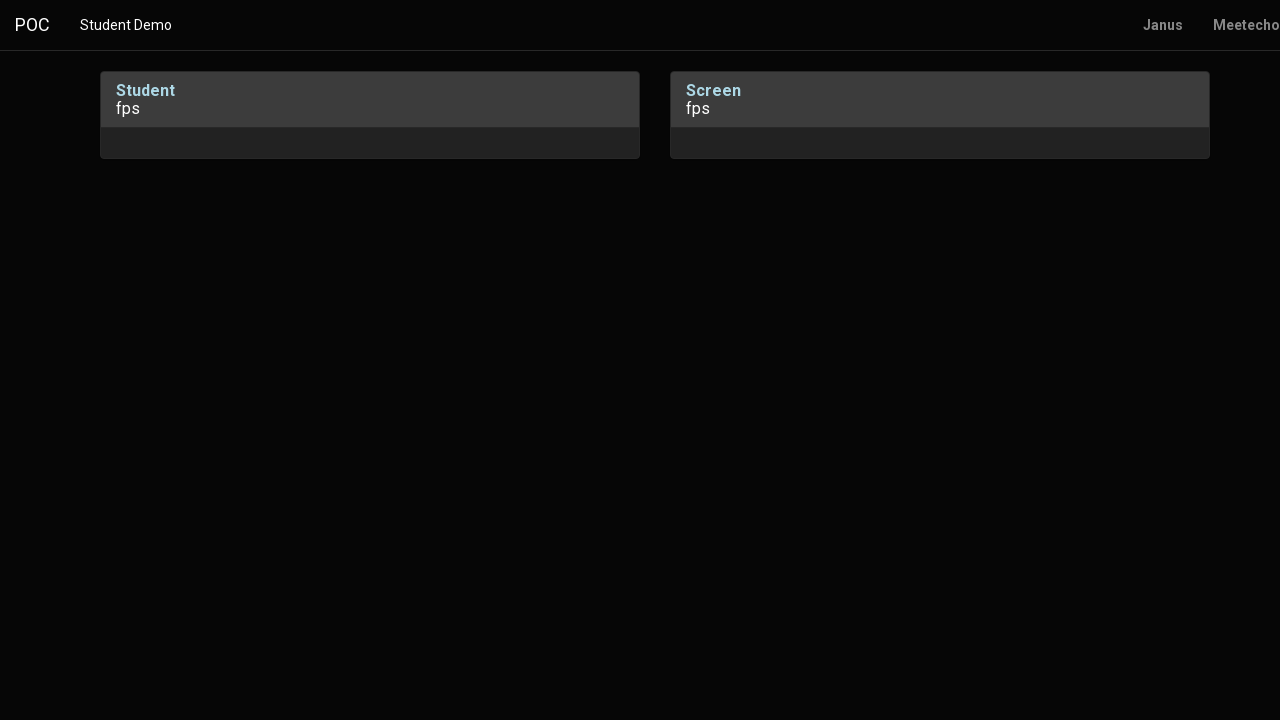

Pressed Tab key to navigate
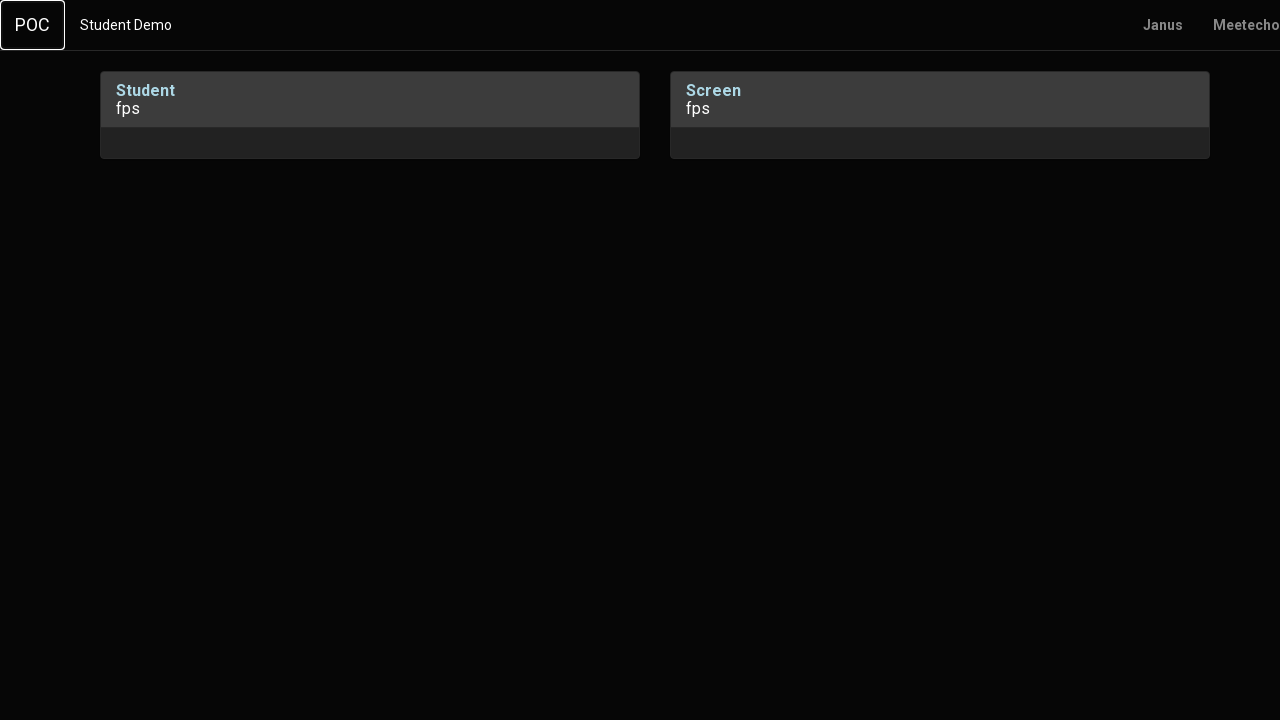

Waited 1 second
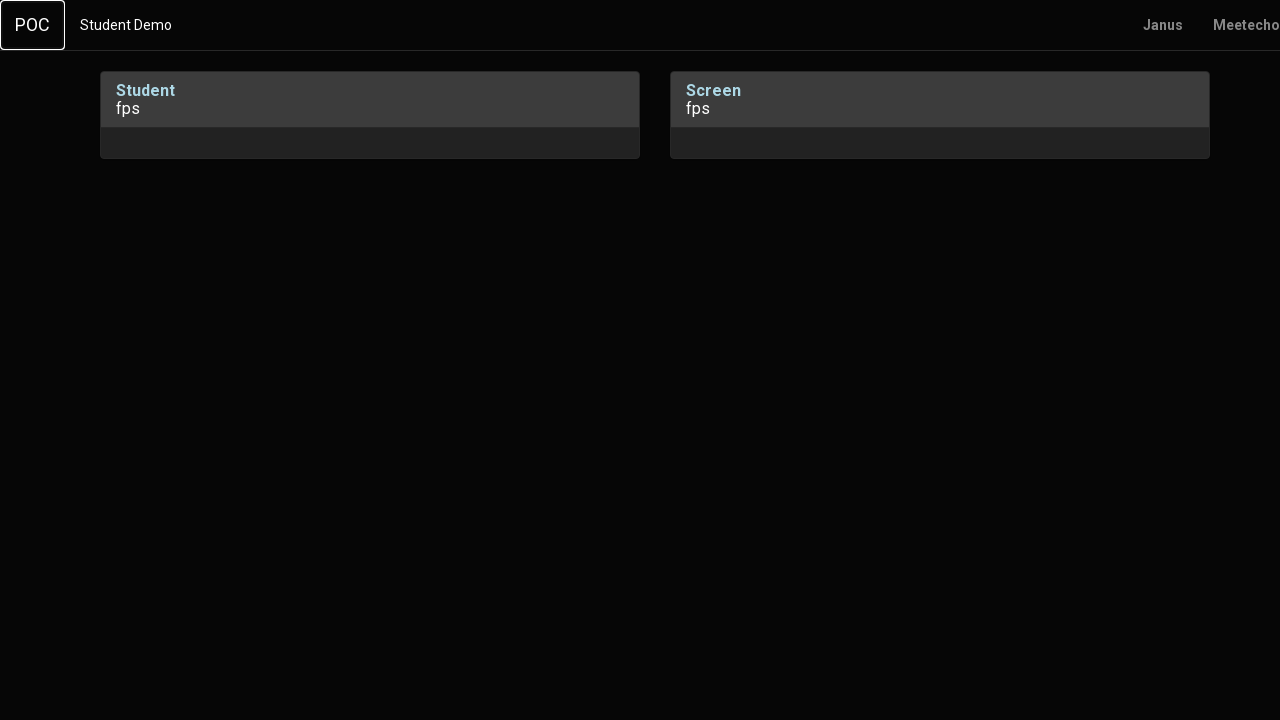

Pressed Enter key to confirm selection
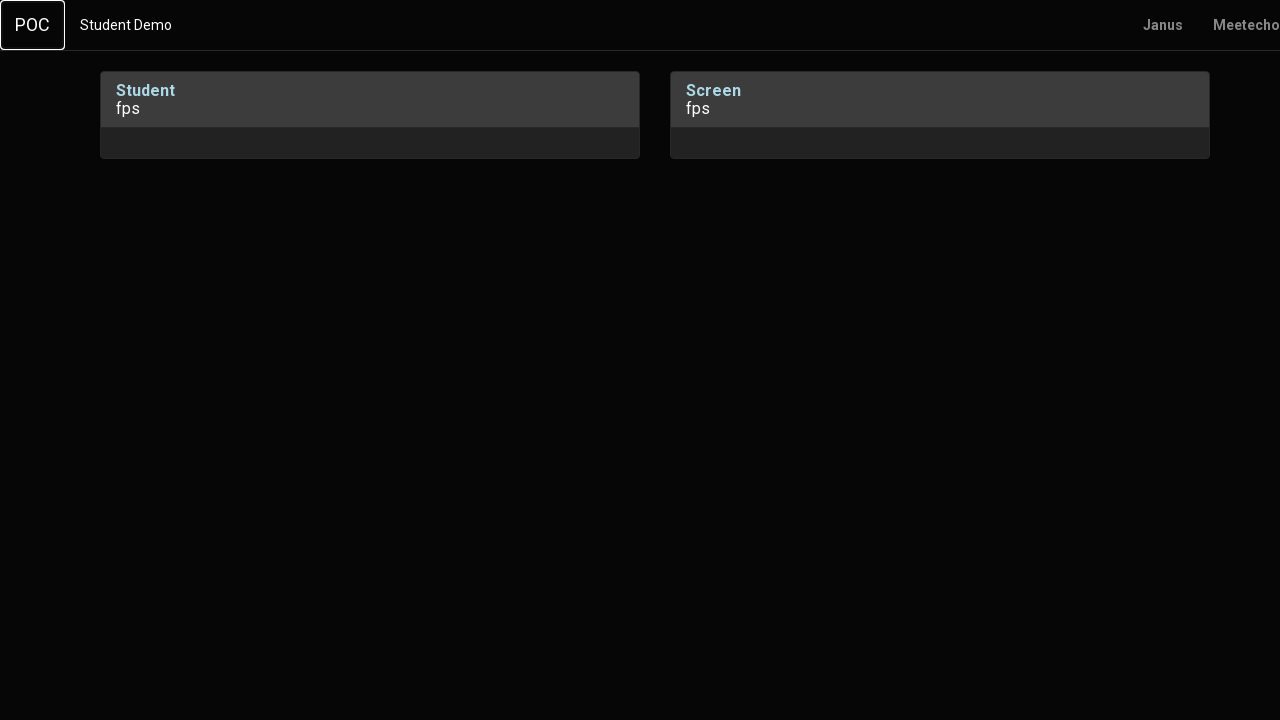

Waited 2 seconds
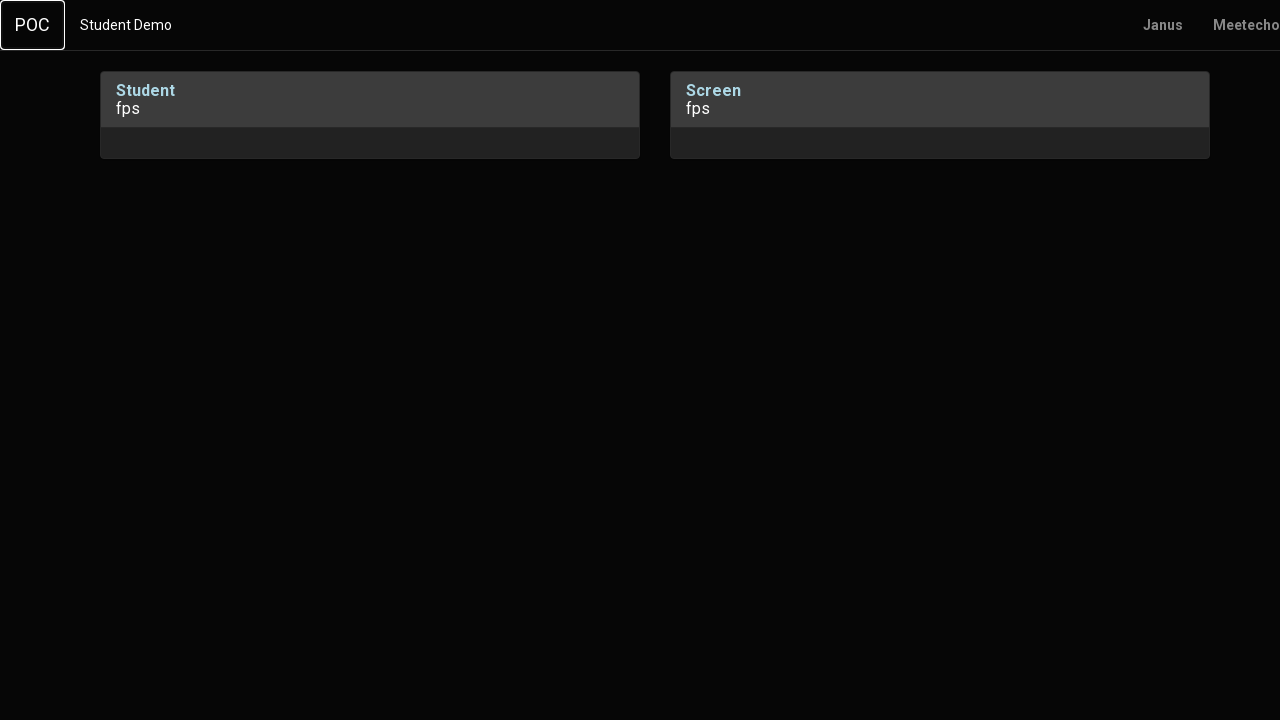

Pressed Tab key to navigate to next control
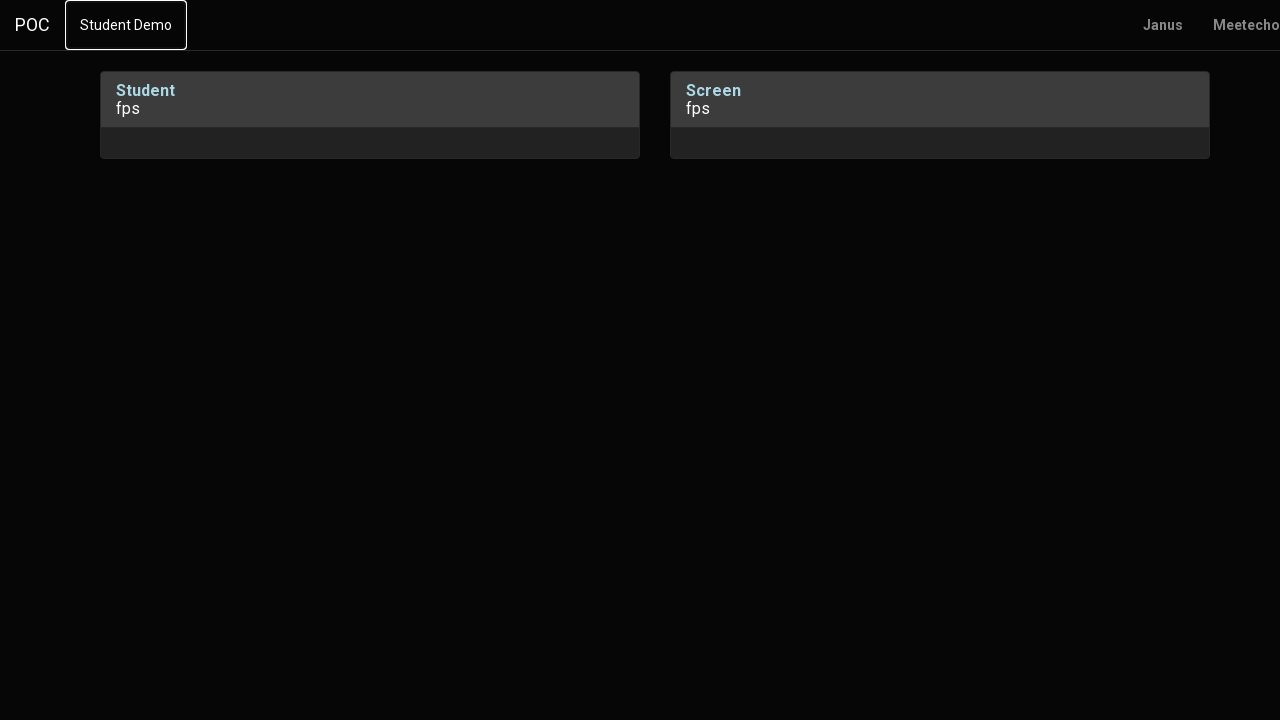

Waited 1 second
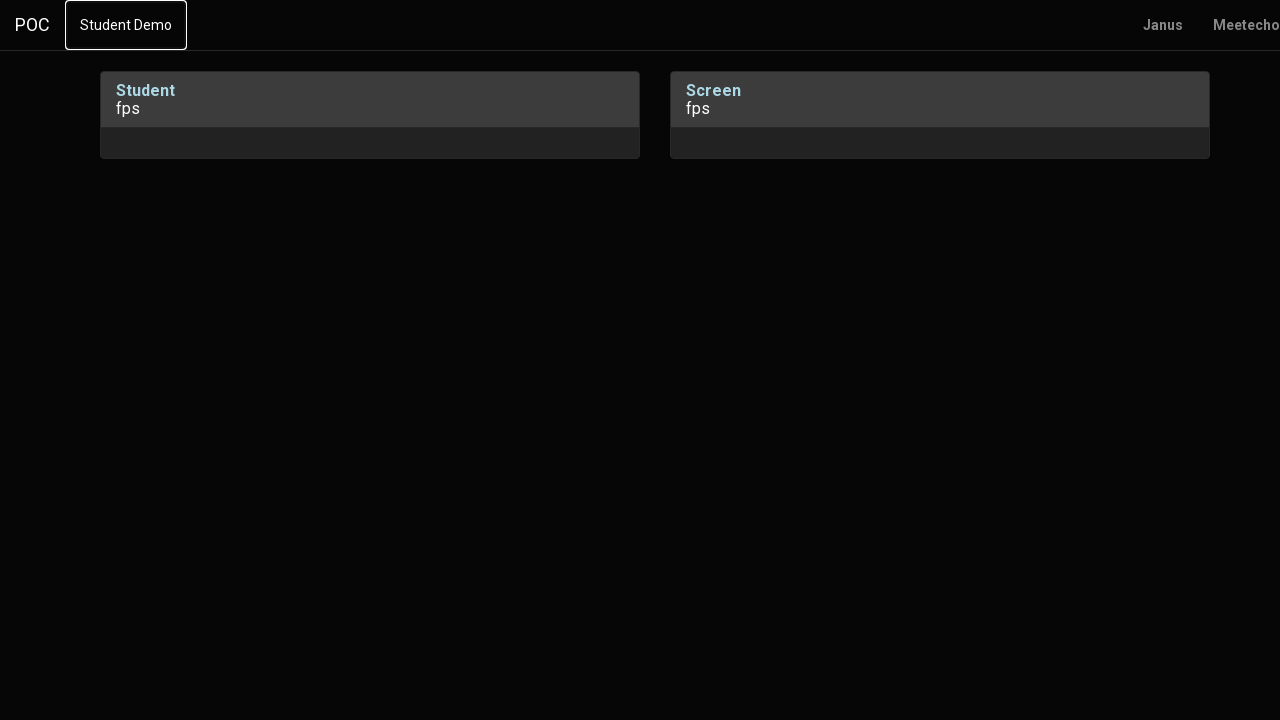

Pressed Tab key again to navigate to media stream control
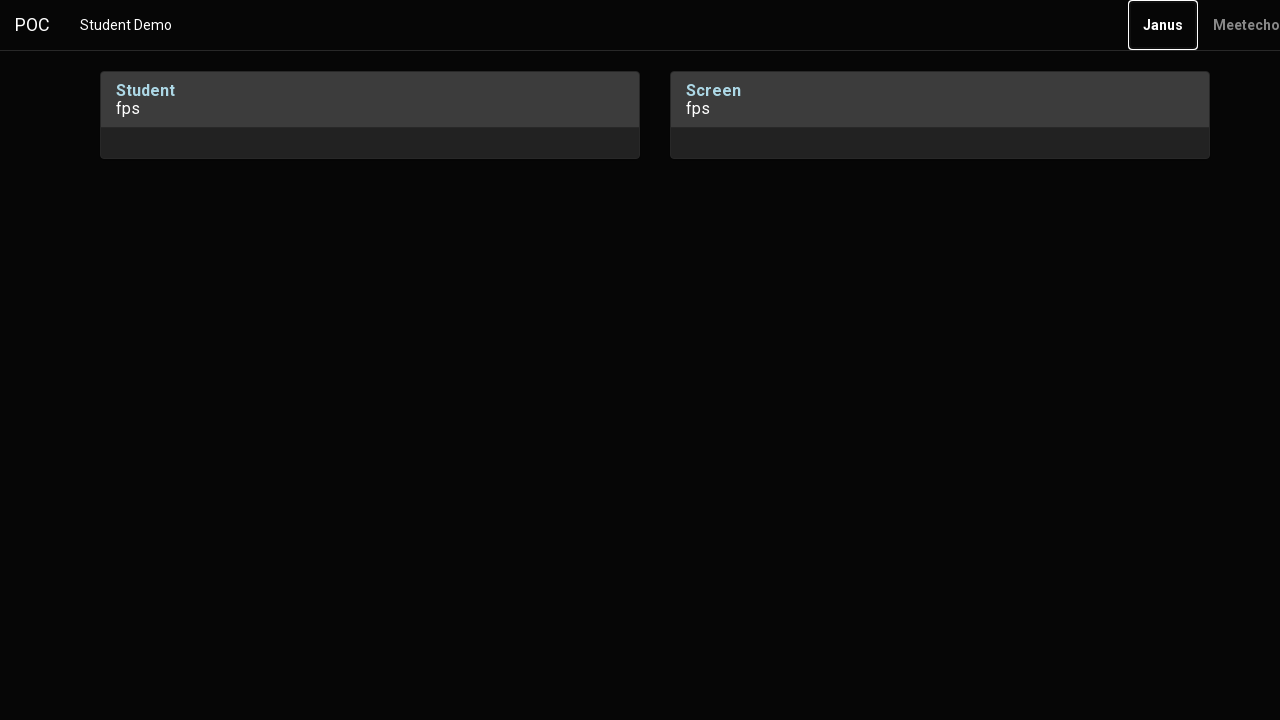

Waited 2 seconds
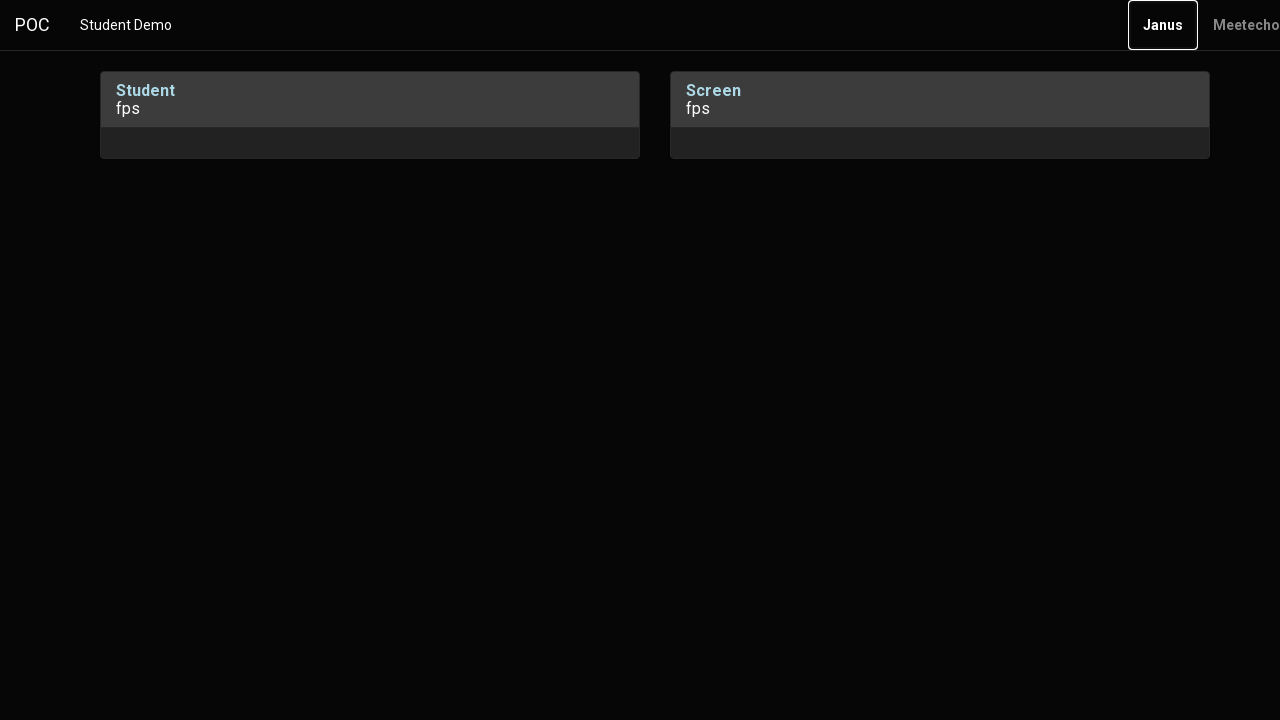

Pressed Enter key to interact with media stream control
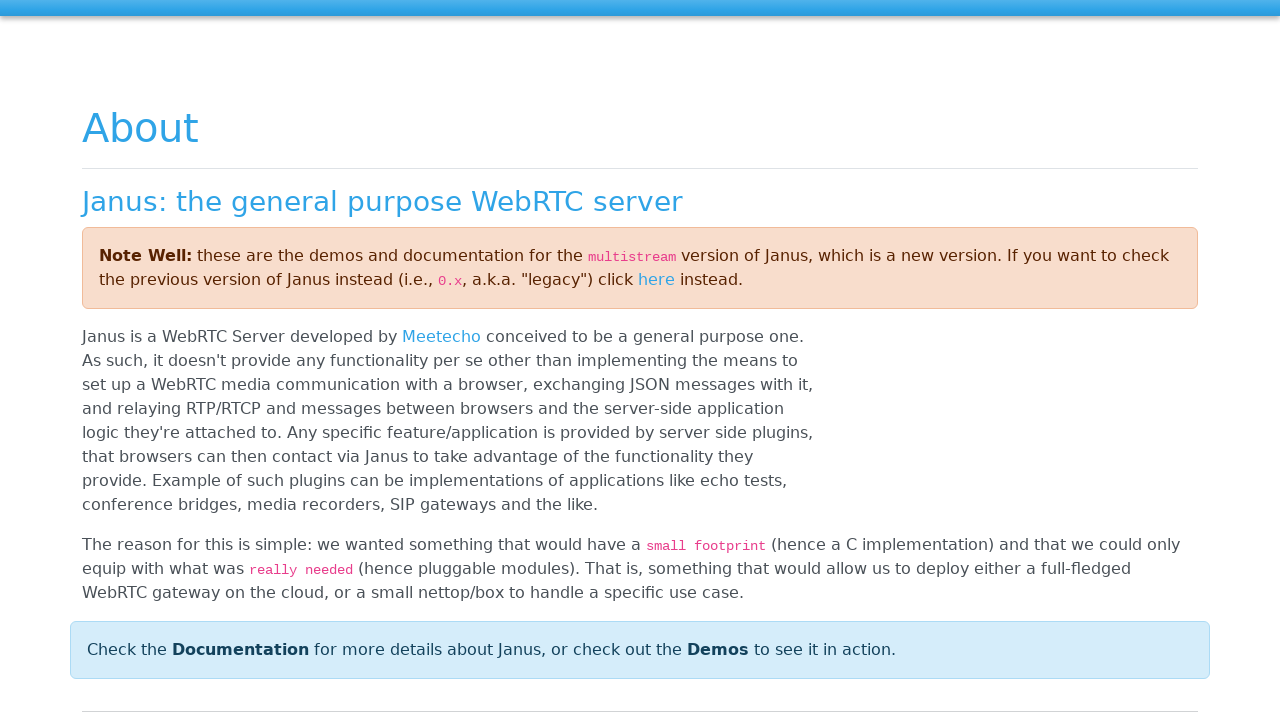

Waited 5 seconds for media stream to initialize
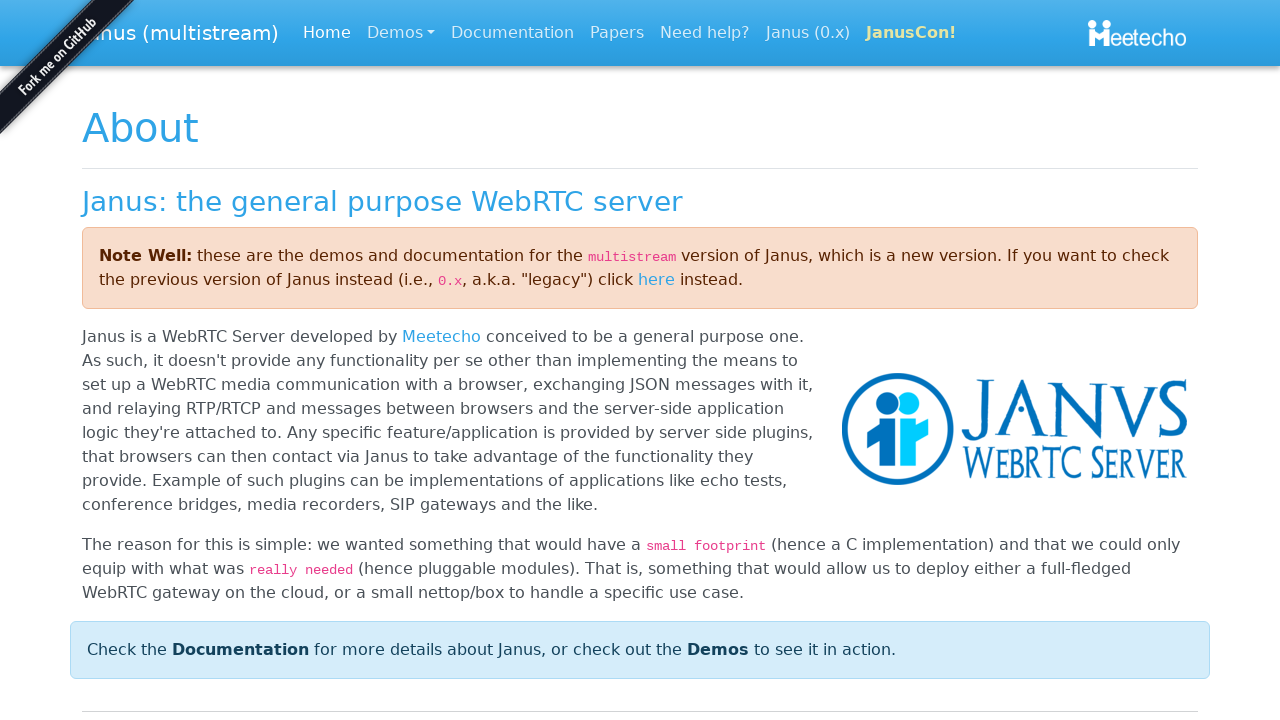

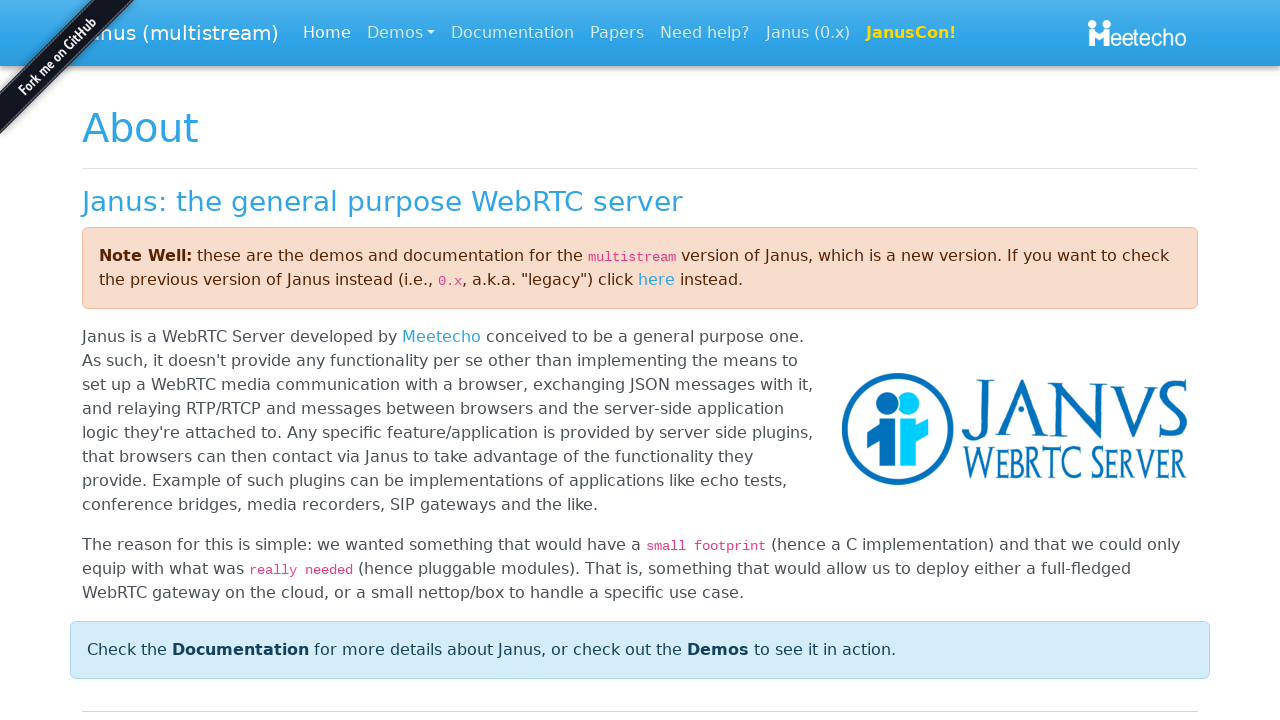